Verifies the current URL of the OrangeHRM application

Starting URL: https://opensource-demo.orangehrmlive.com/web/index.php/auth/login

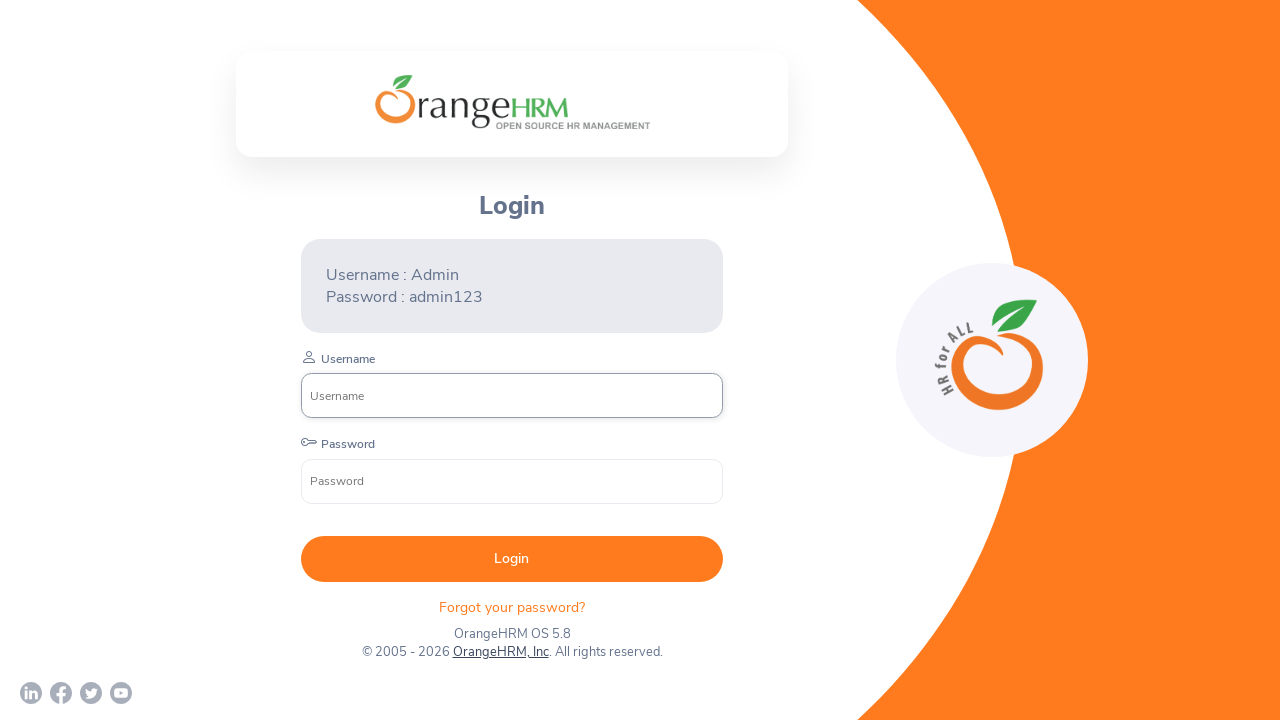

Retrieved current page URL
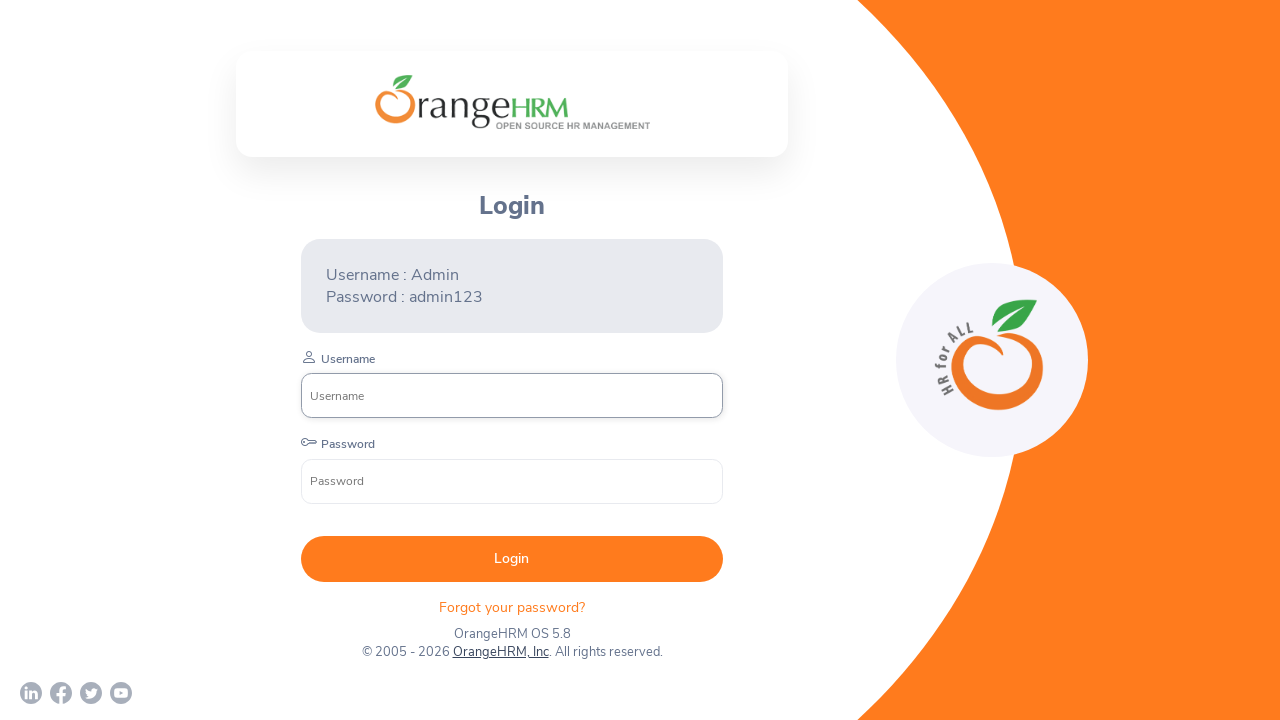

Verified URL contains OrangeHRM domain (opensource-demo.orangehrmlive.com)
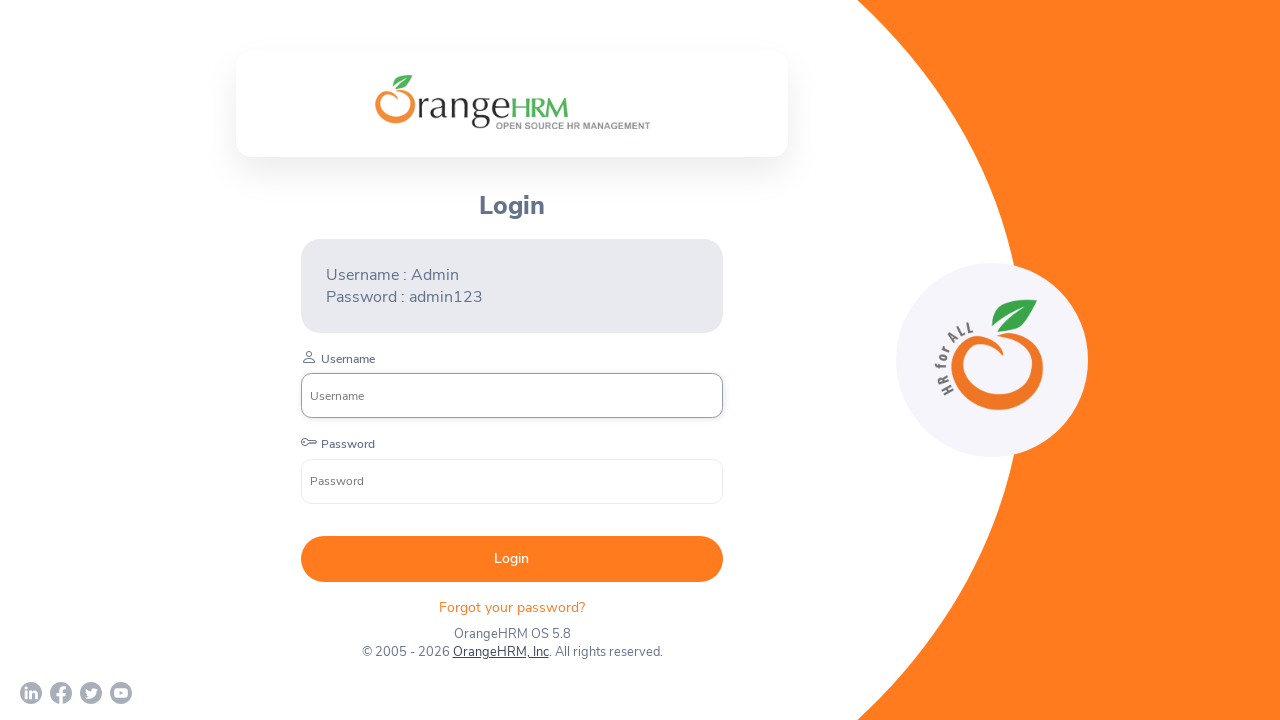

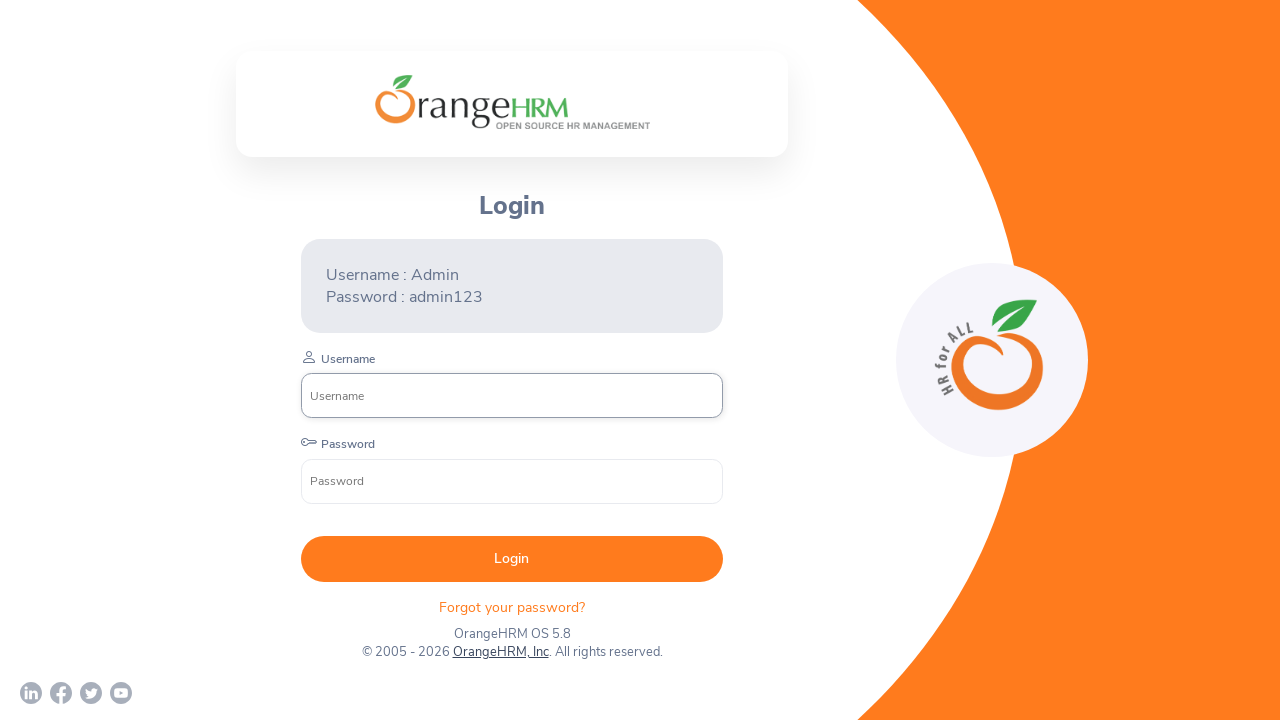